Tests scooter order form submission by scrolling to bottom, clicking the bottom order button, filling out personal information with different data (Ivan Ivanov), then completing delivery details and confirming the order.

Starting URL: https://qa-scooter.praktikum-services.ru/

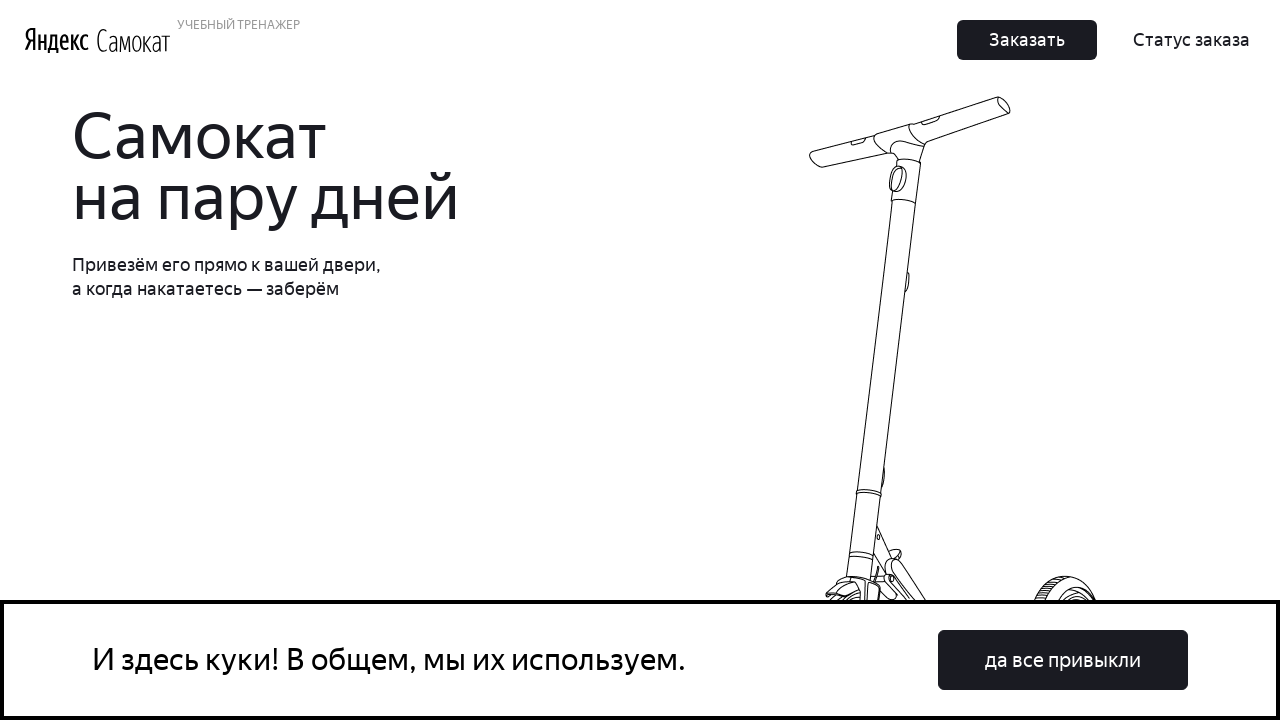

Scrolled to bottom of page
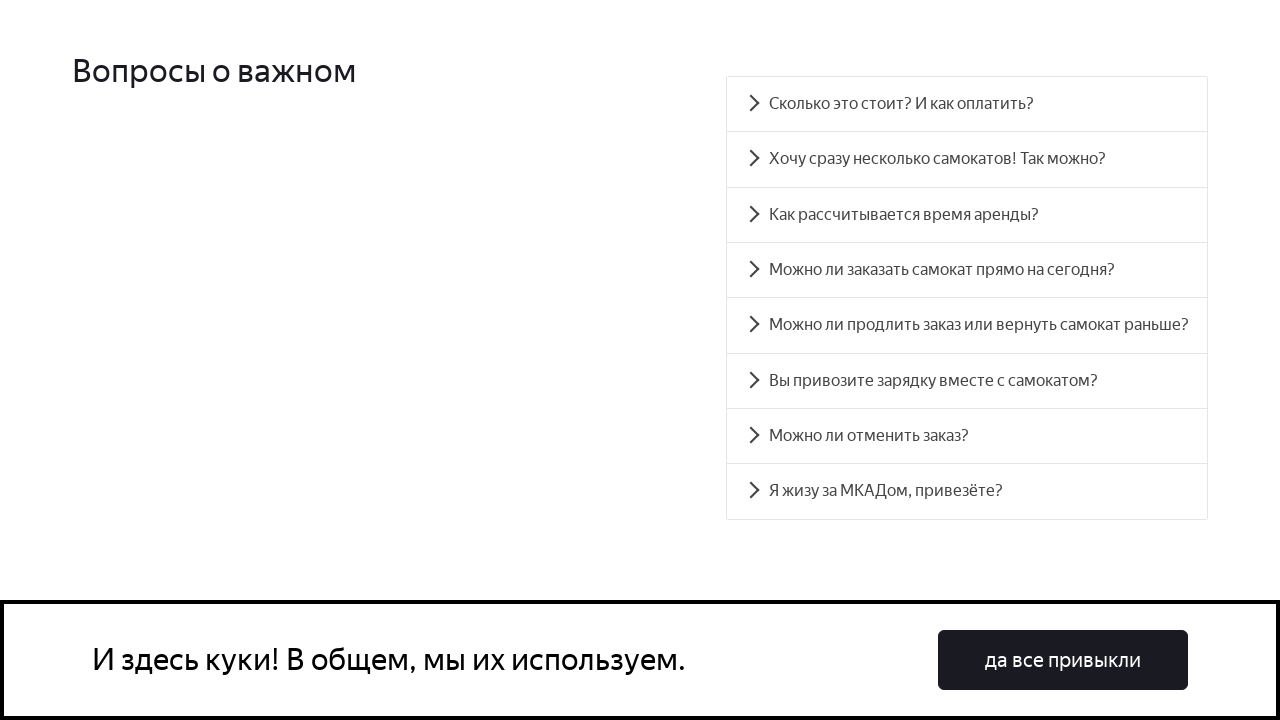

Clicked bottom order button at (612, 361) on button.Button_Button__ra12g.Button_Middle__1CSJM
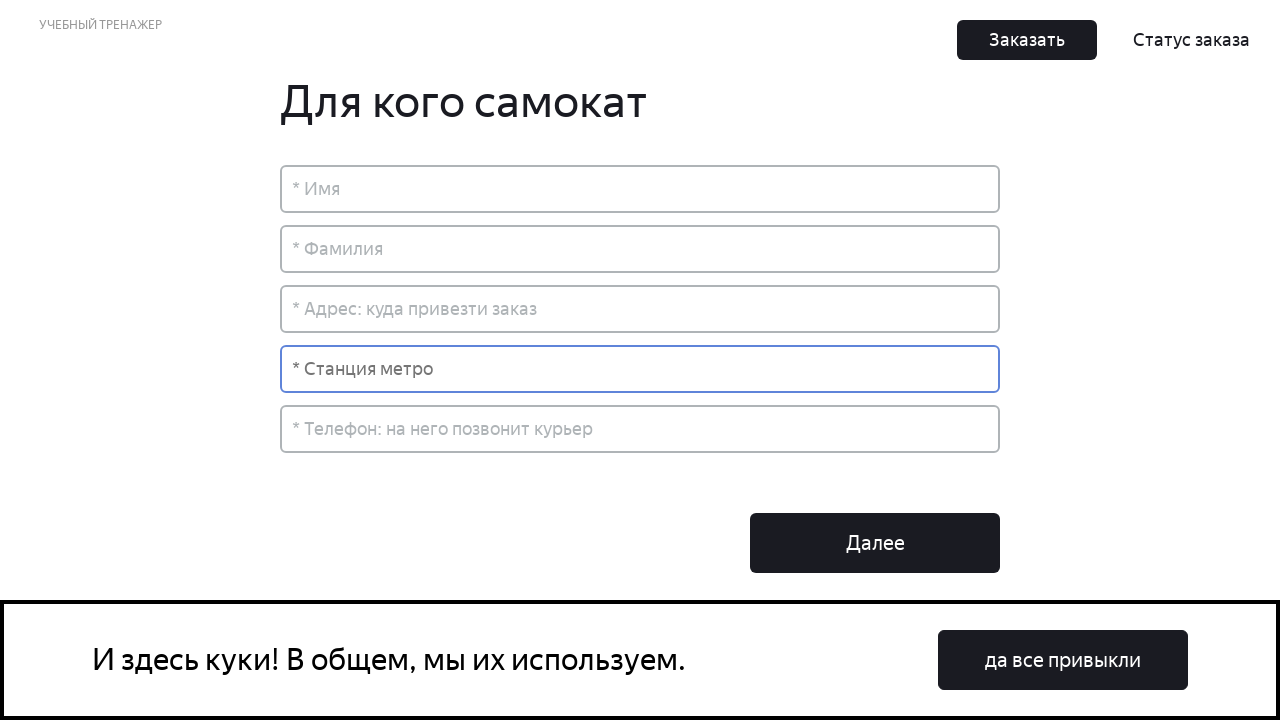

Filled first name field with 'Иван' on input[placeholder='* Имя']
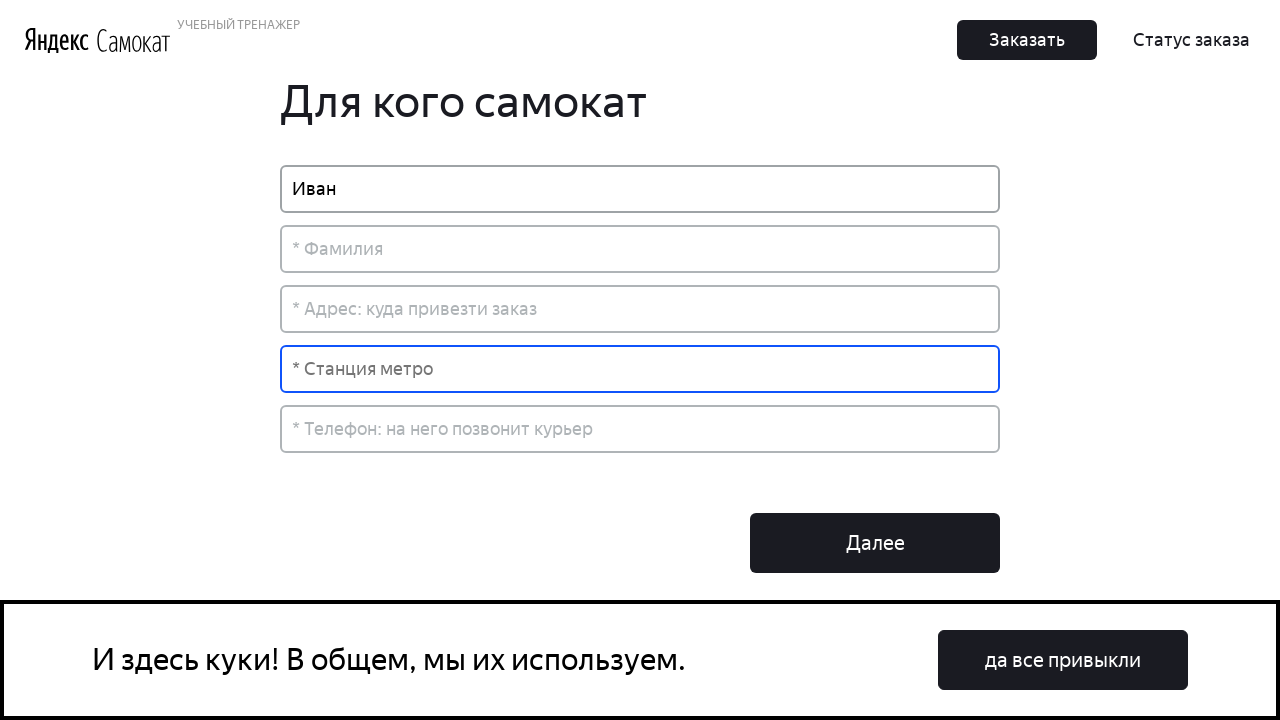

Filled last name field with 'Иванов' on input[placeholder='* Фамилия']
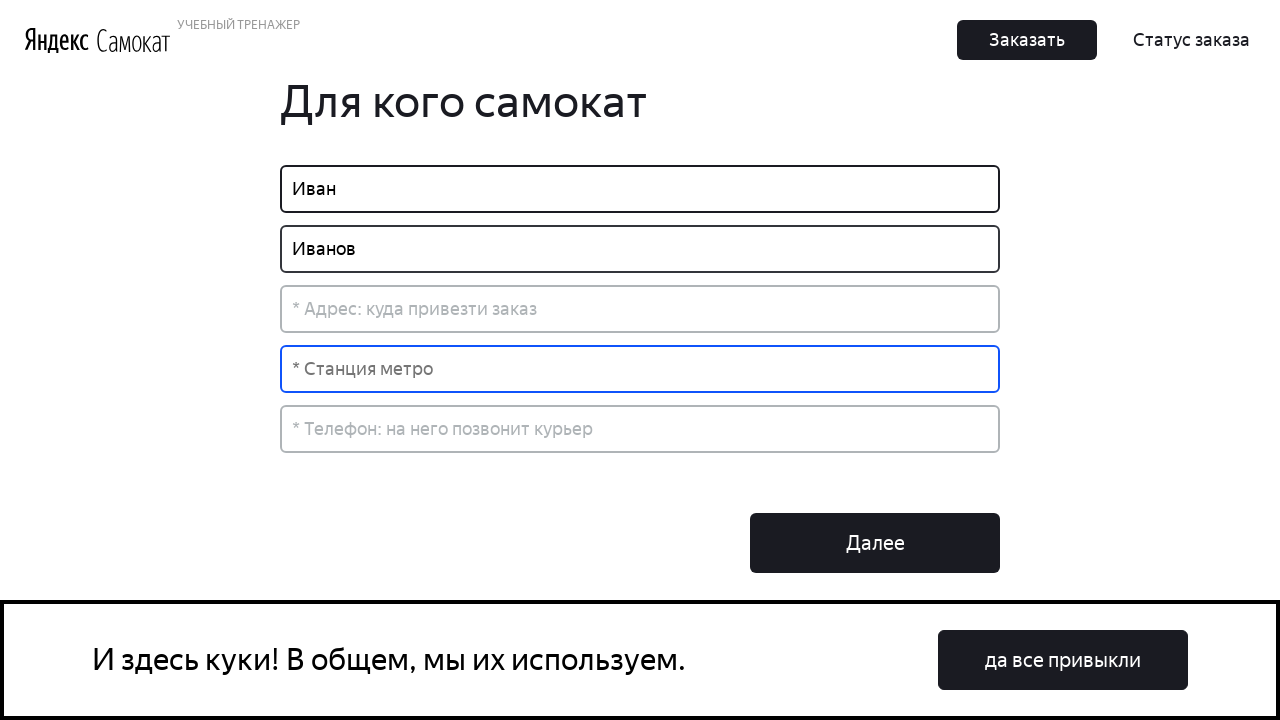

Filled address field with 'Тимура Фрунзе 1' on input[placeholder='* Адрес: куда привезти заказ']
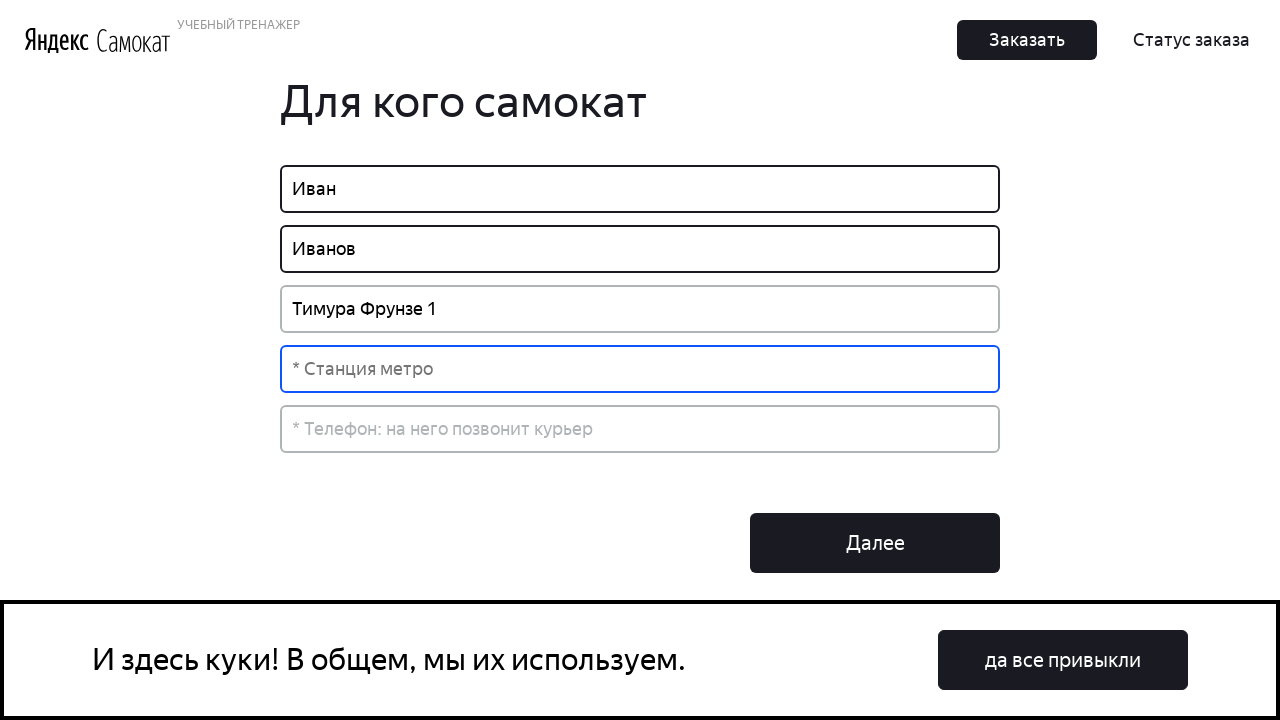

Clicked metro station input field at (640, 369) on input[placeholder='* Станция метро']
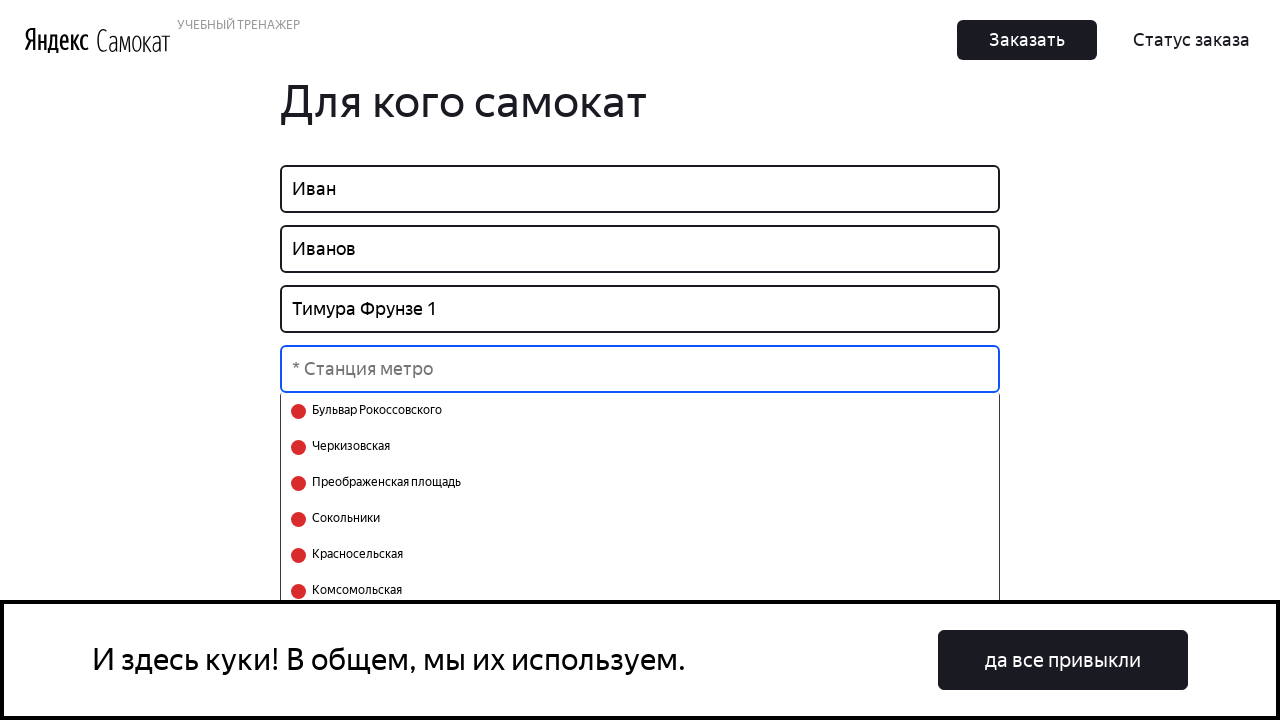

Filled metro station field with 'Парк Культуры' on input[placeholder='* Станция метро']
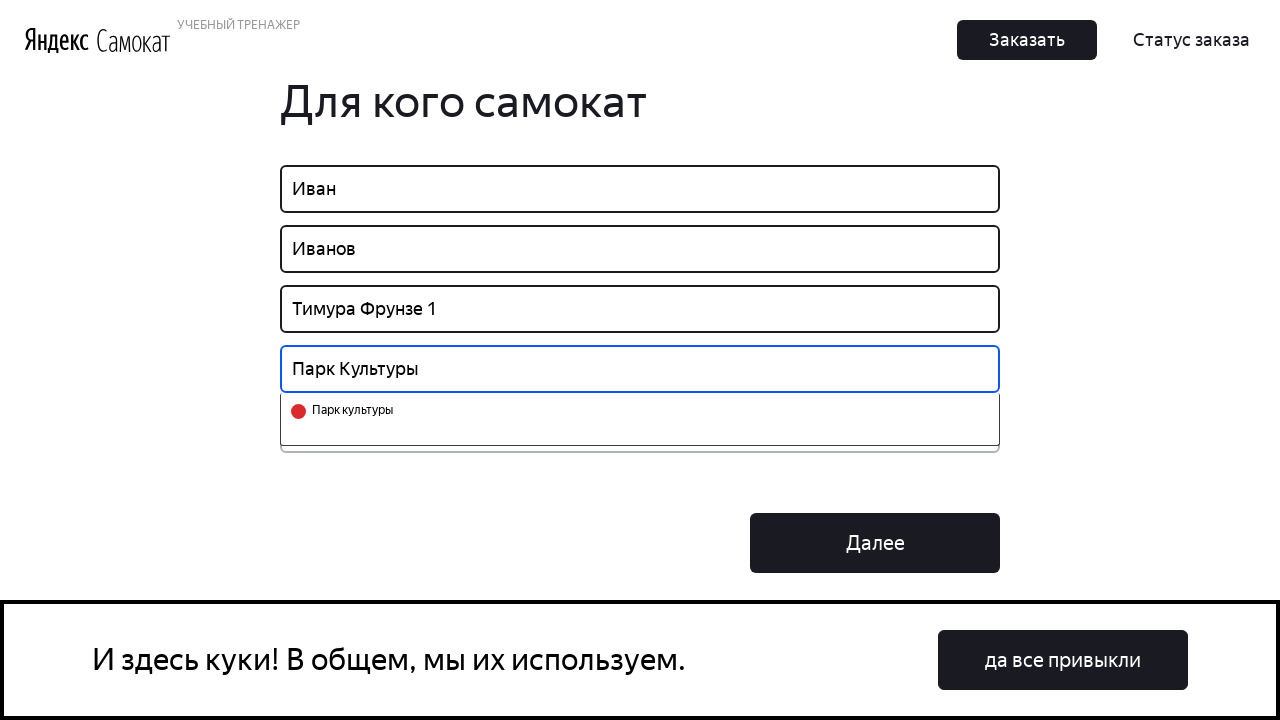

Pressed arrow down to navigate dropdown options on input[placeholder='* Станция метро']
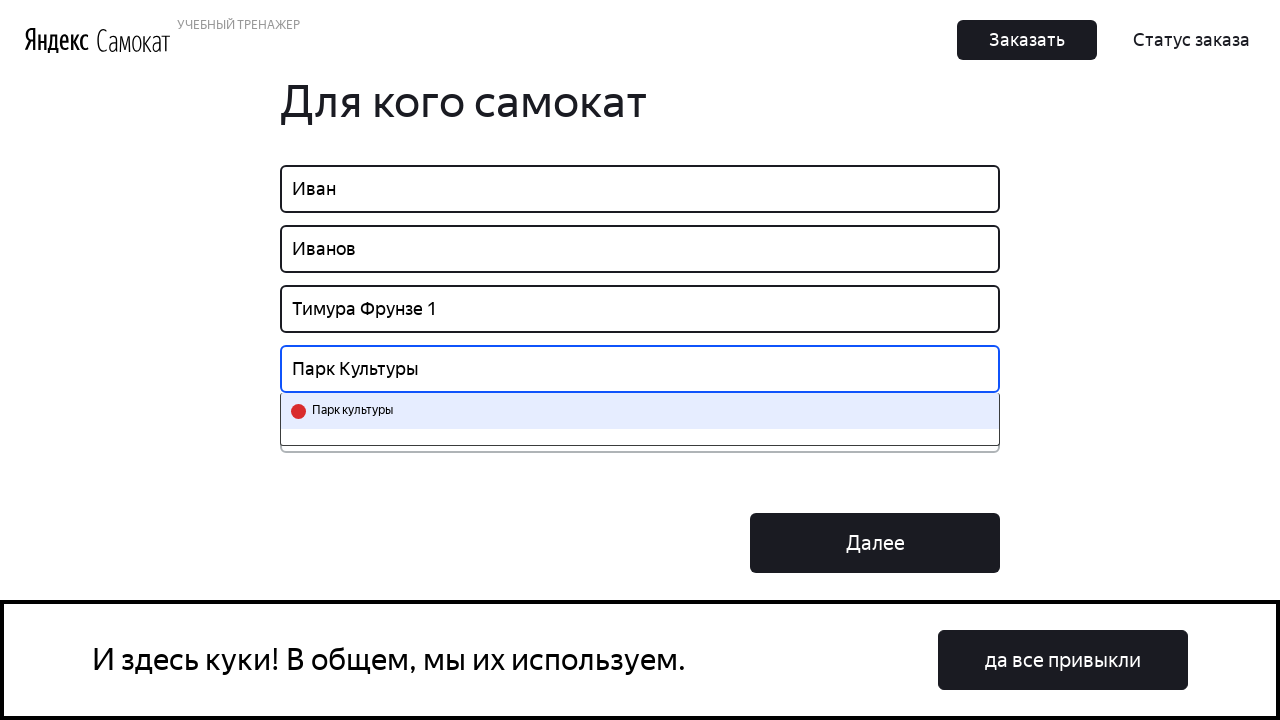

Pressed enter to select metro station from dropdown on input[placeholder='* Станция метро']
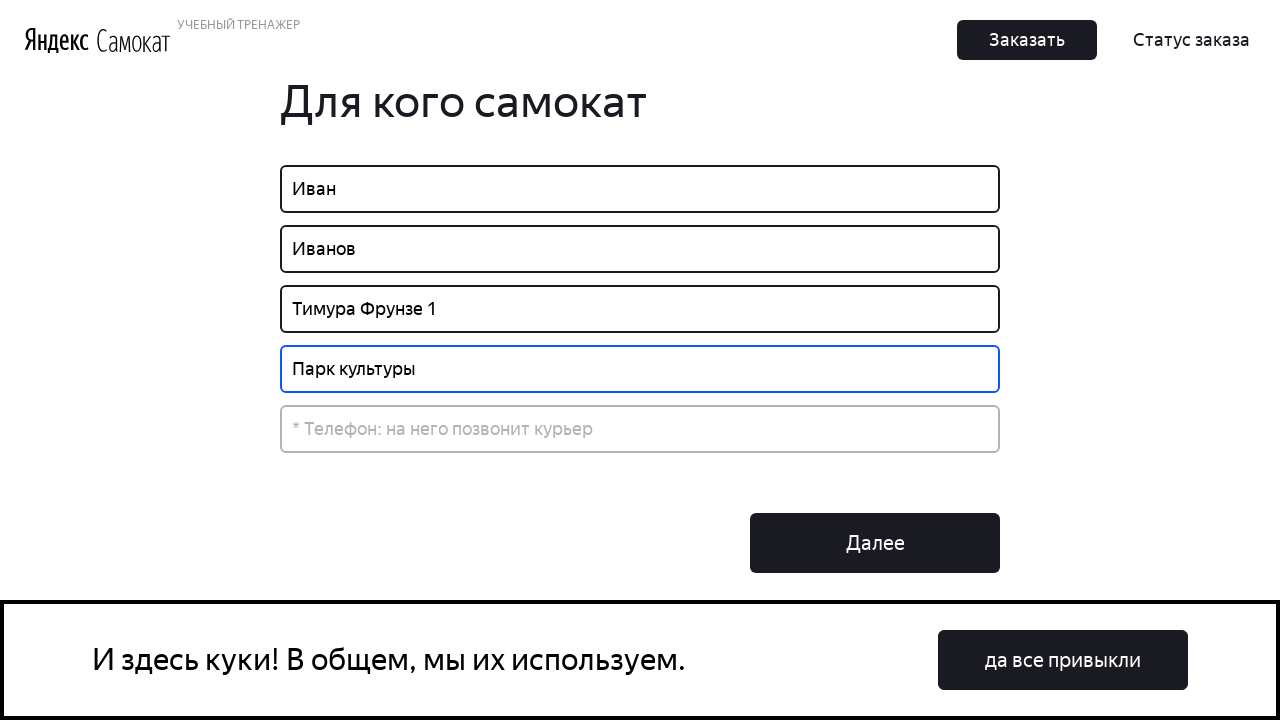

Filled phone number field with '89160000000' on input[placeholder='* Телефон: на него позвонит курьер']
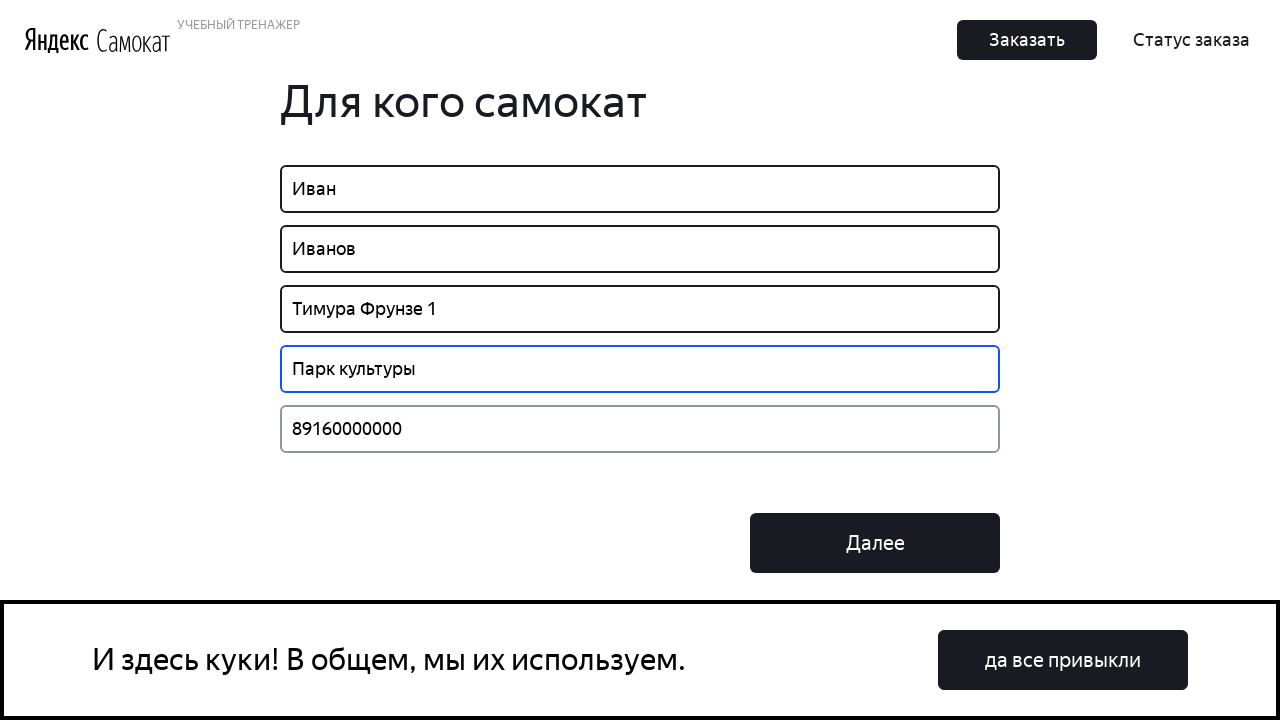

Clicked next button to proceed to delivery details at (875, 543) on button.Button_Button__ra12g.Button_Middle__1CSJM
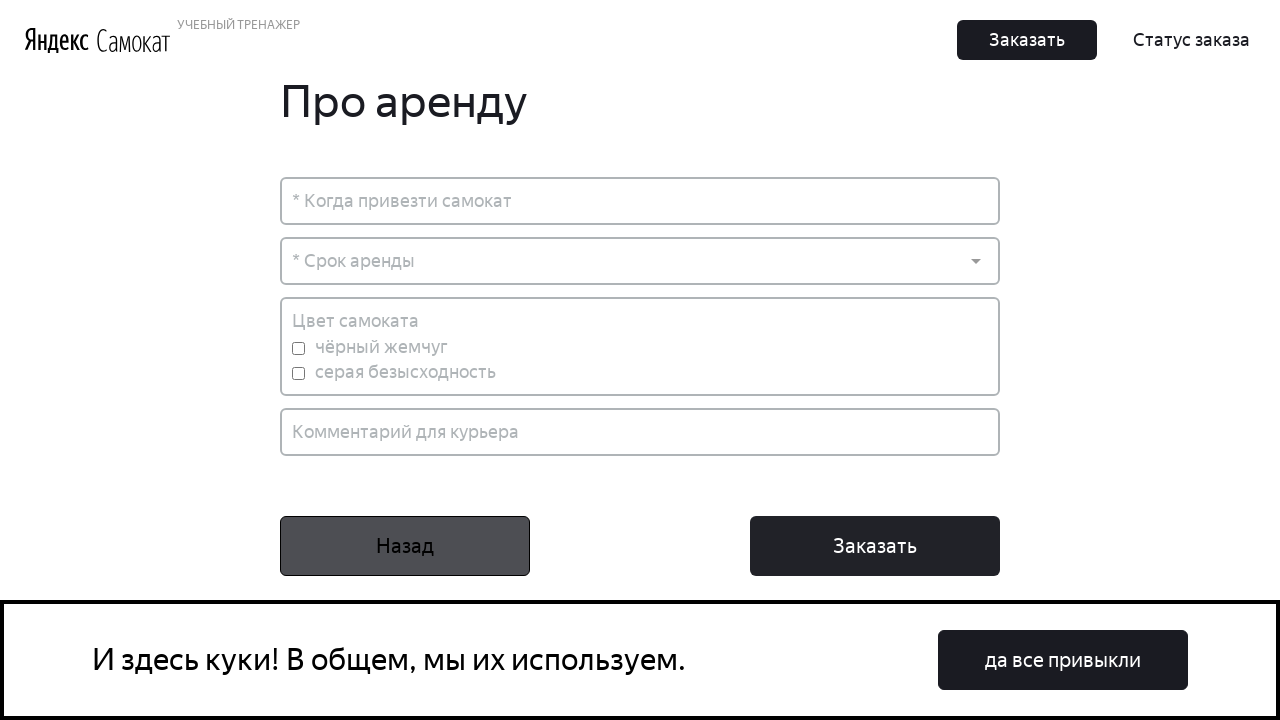

Filled delivery date field with '30.11.2023' on input[placeholder='* Когда привезти самокат']
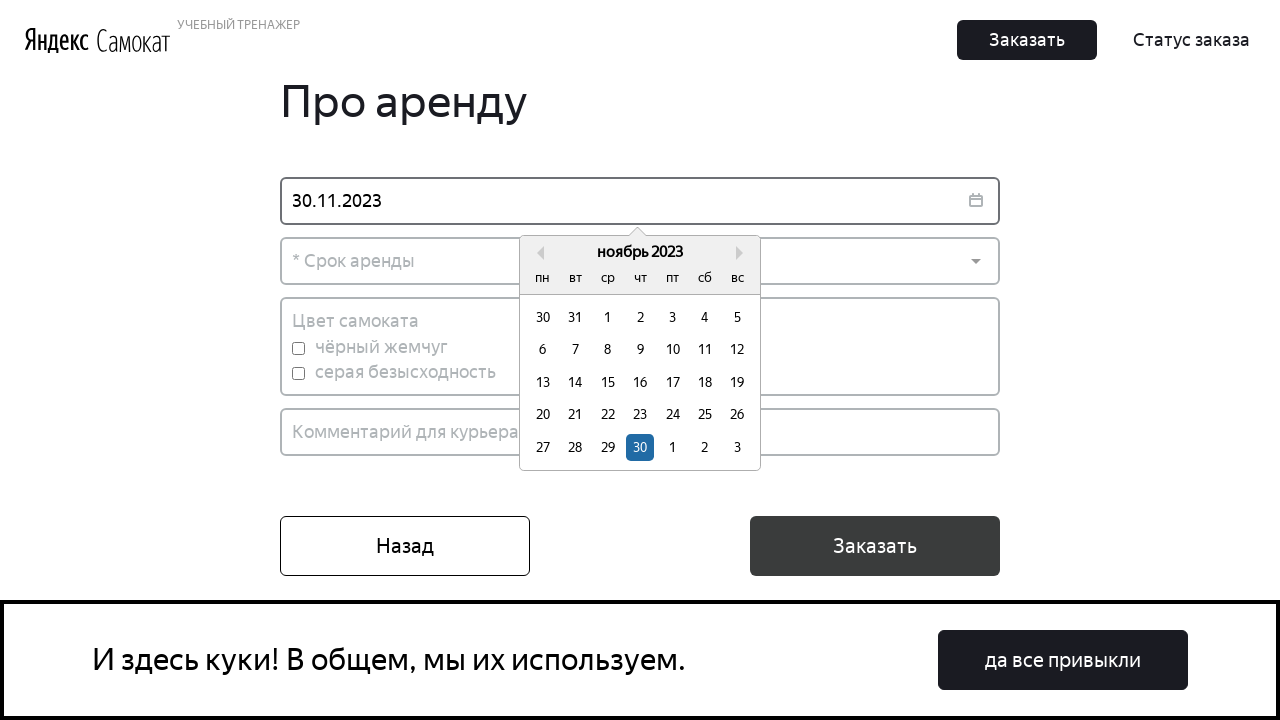

Pressed enter to confirm delivery date on input[placeholder='* Когда привезти самокат']
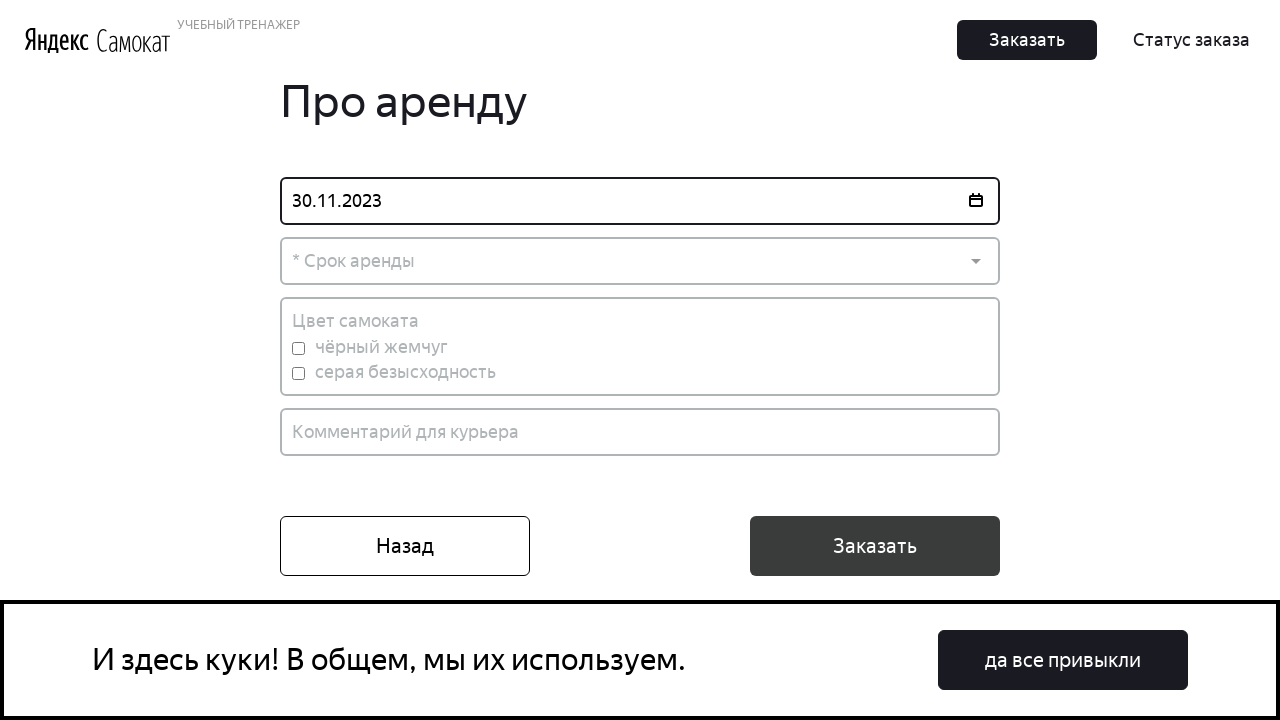

Clicked rental period dropdown control at (640, 261) on div.Dropdown-control
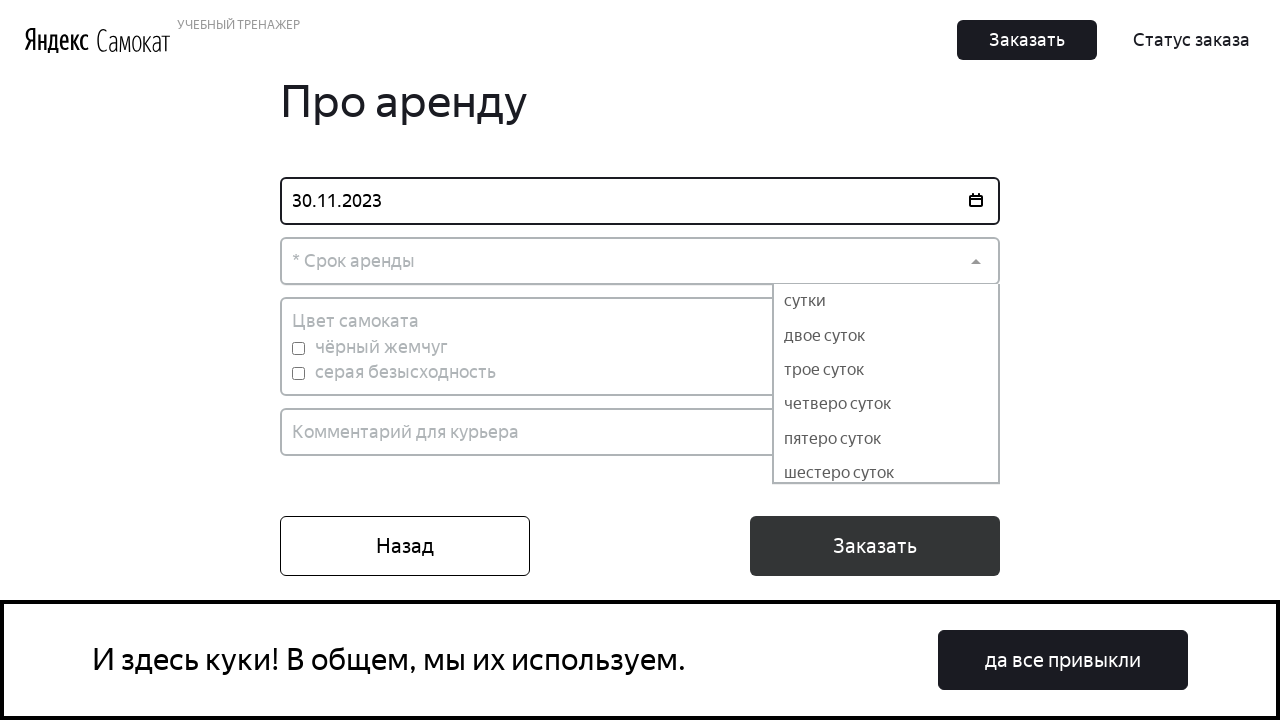

Selected rental period option from dropdown at (886, 301) on div.Dropdown-option
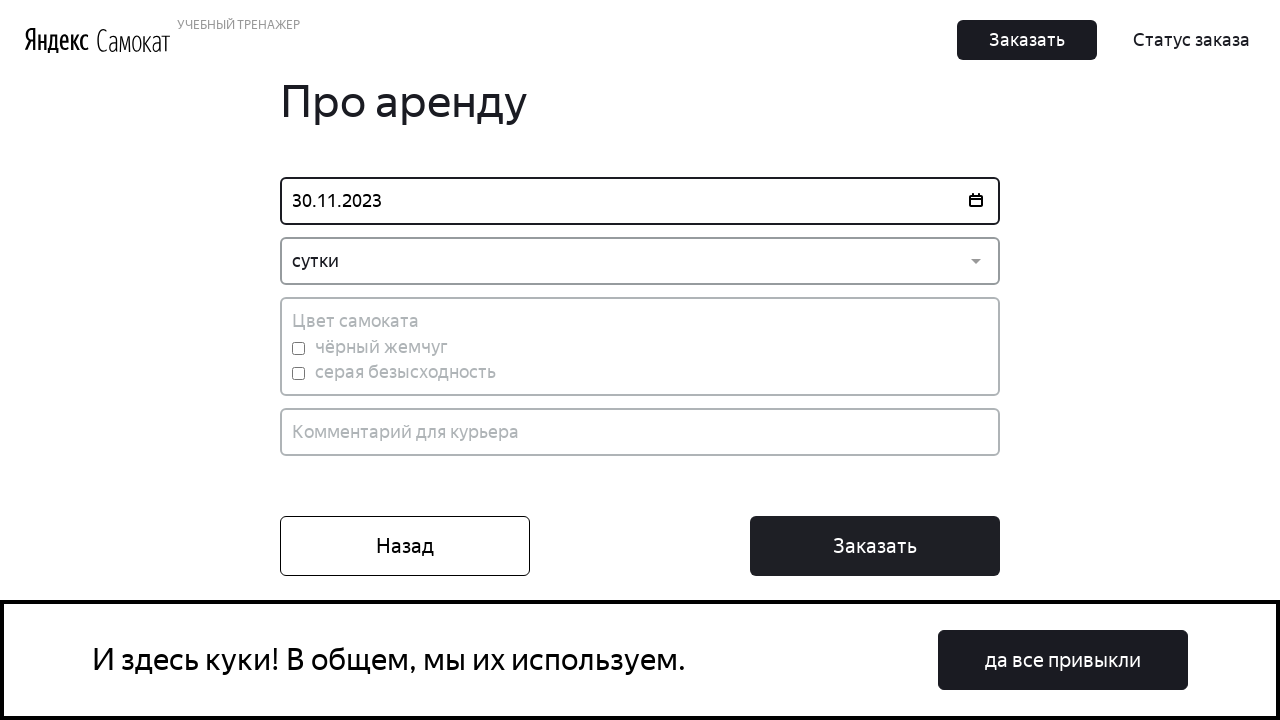

Clicked color checkbox to select scooter color at (298, 348) on input.Checkbox_Input__14A2w
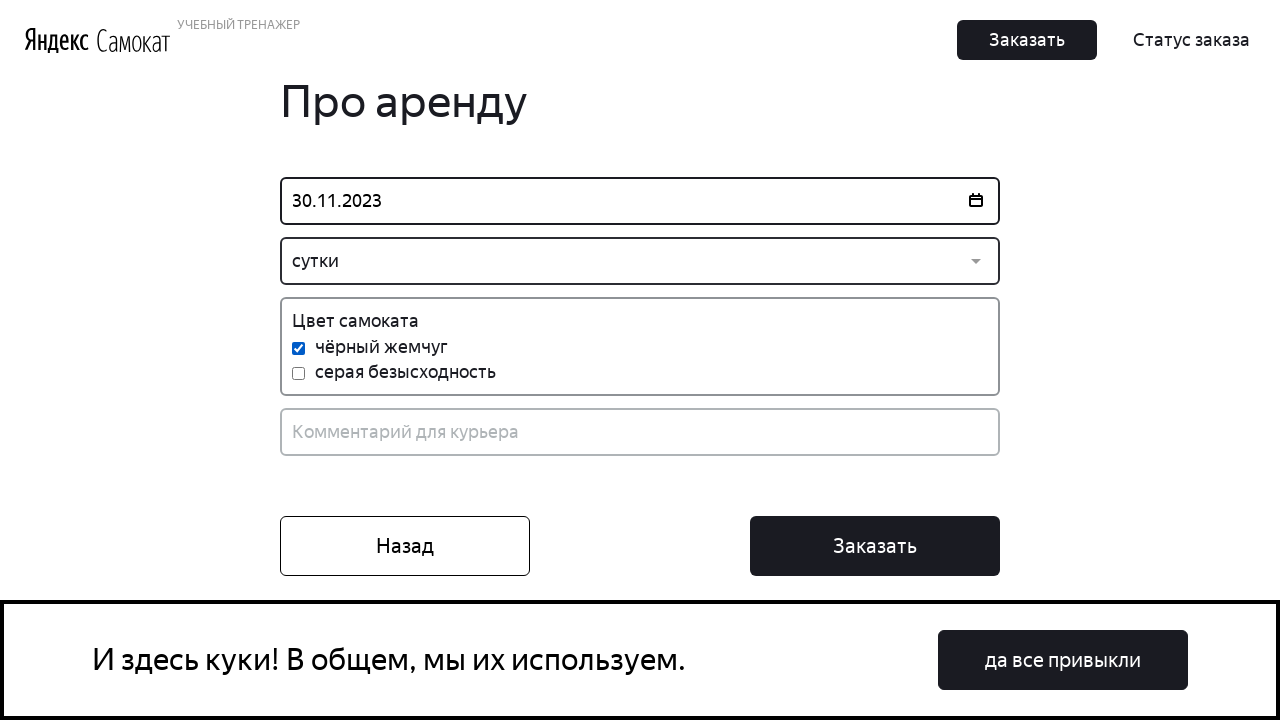

Clicked order button to submit order details at (405, 546) on button.Button_Button__ra12g.Button_Middle__1CSJM
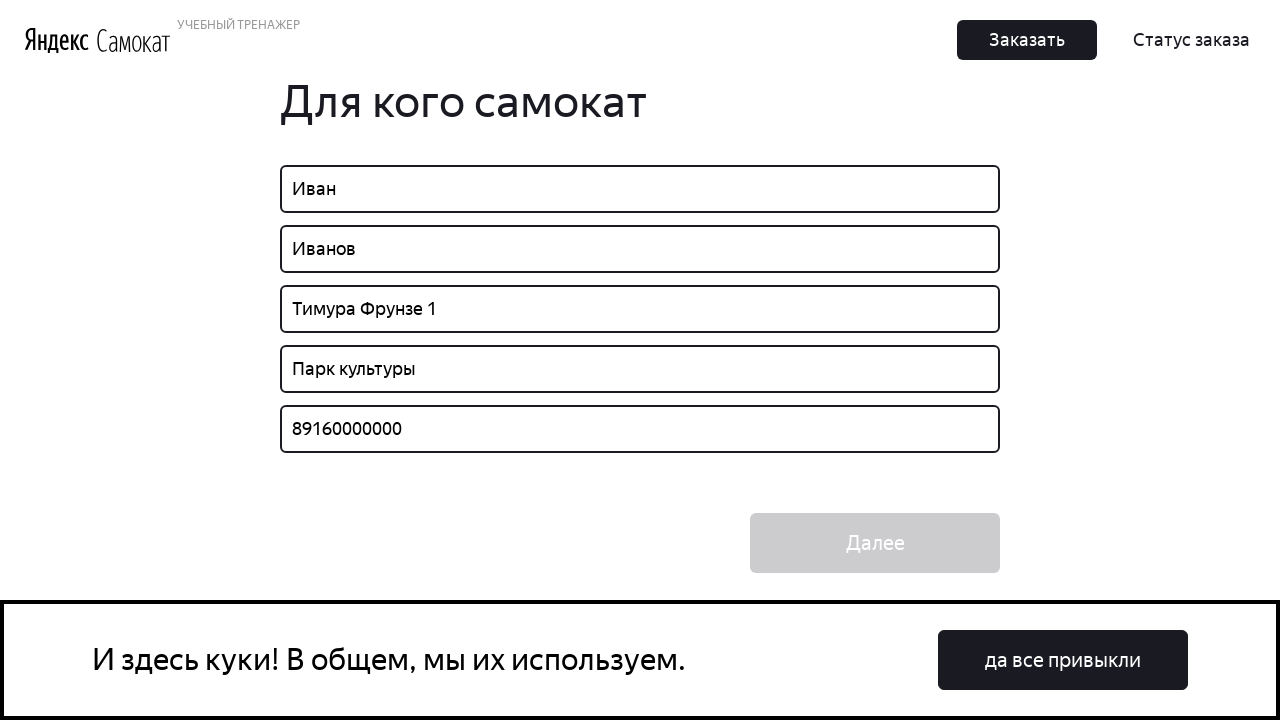

Clicked confirm button to finalize scooter order at (875, 543) on button.Button_Button__ra12g.Button_Middle__1CSJM
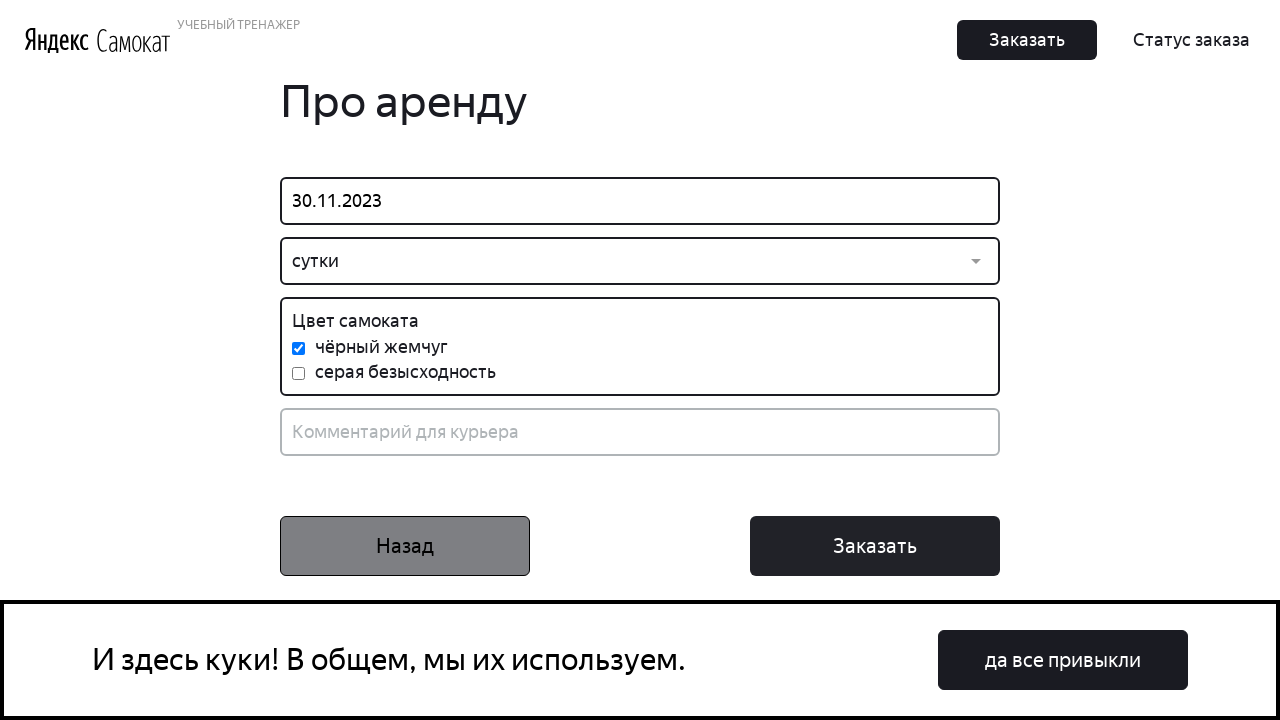

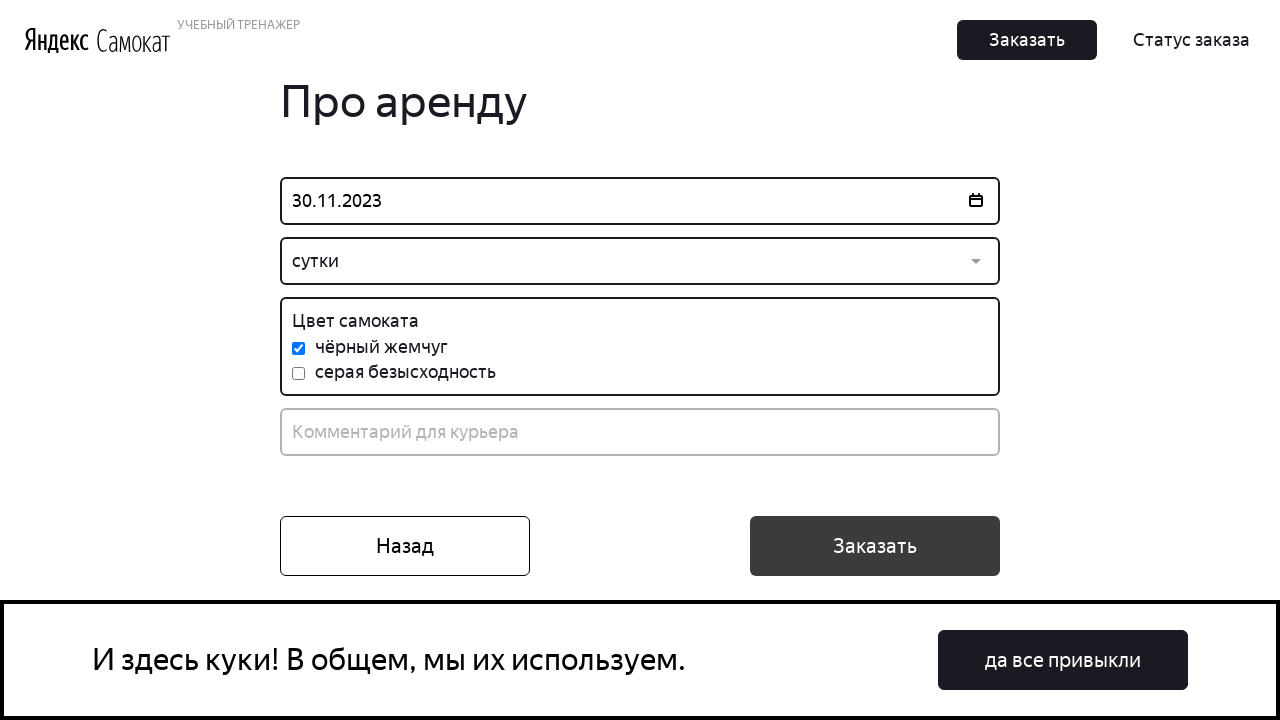